Tests the email input field functionality by entering an email address and verifying it was correctly entered

Starting URL: https://saucelabs.com/test/guinea-pig

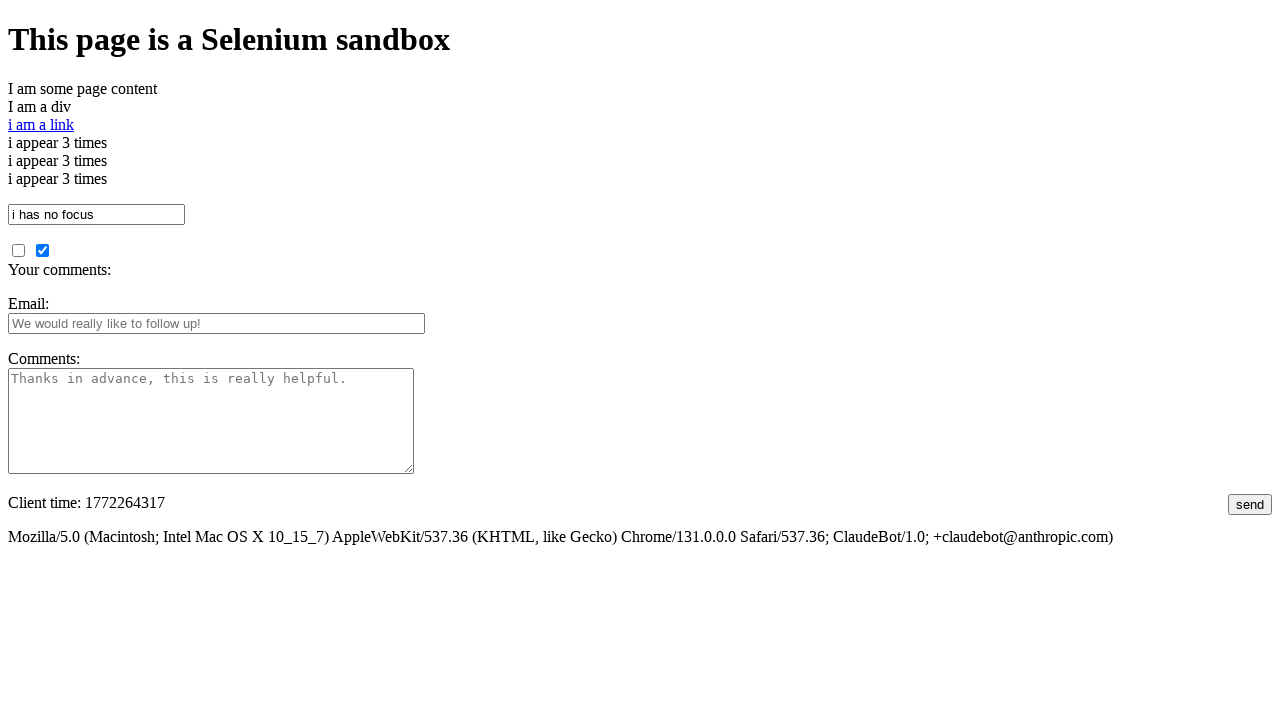

Entered email address 'abc@gmail.com' into email input field on input#fbemail
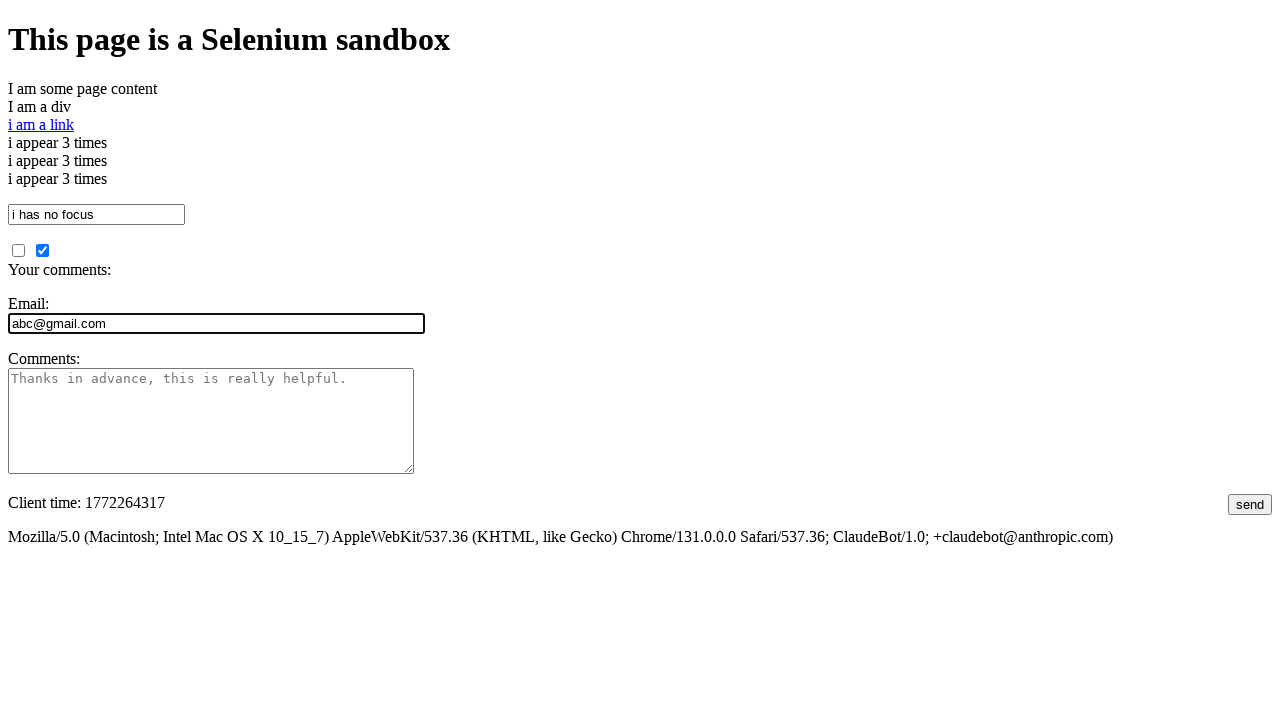

Verified email input field contains correct value 'abc@gmail.com'
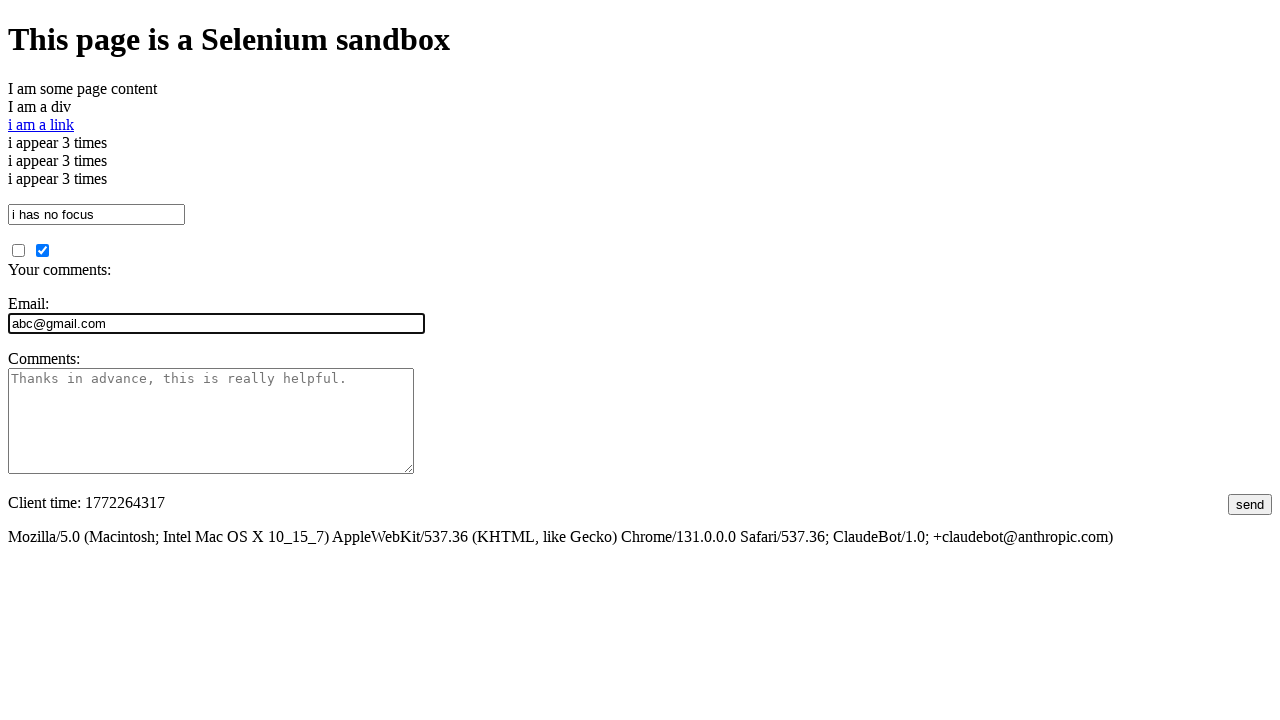

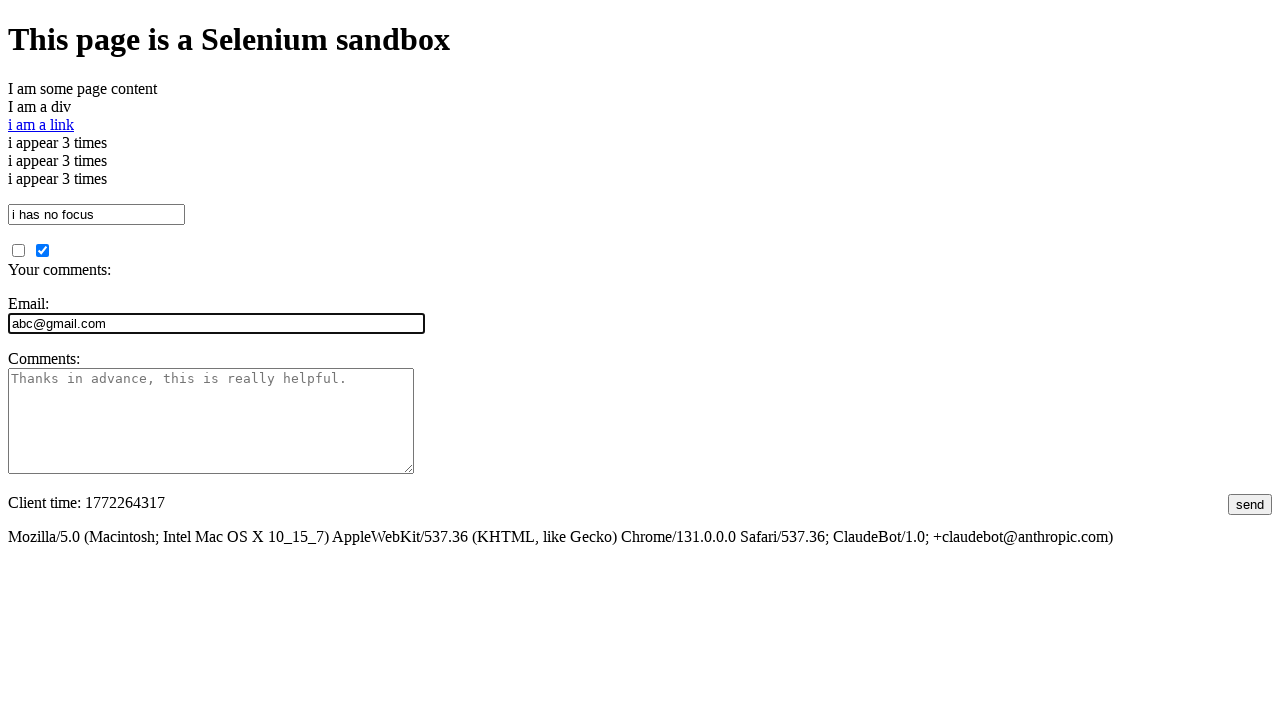